Tests that the home page displays exactly three arrivals by navigating to Shop then Home and counting arrival image elements

Starting URL: https://practice.automationtesting.in/

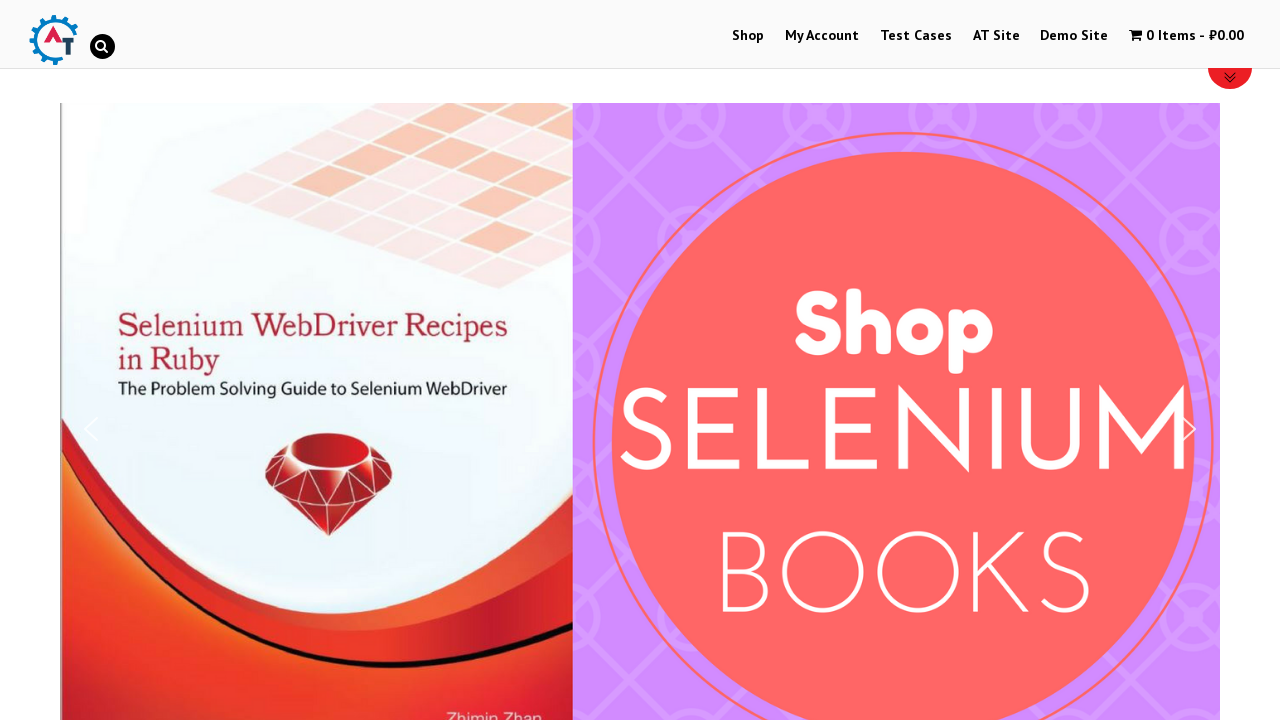

Waited for Shop link to appear
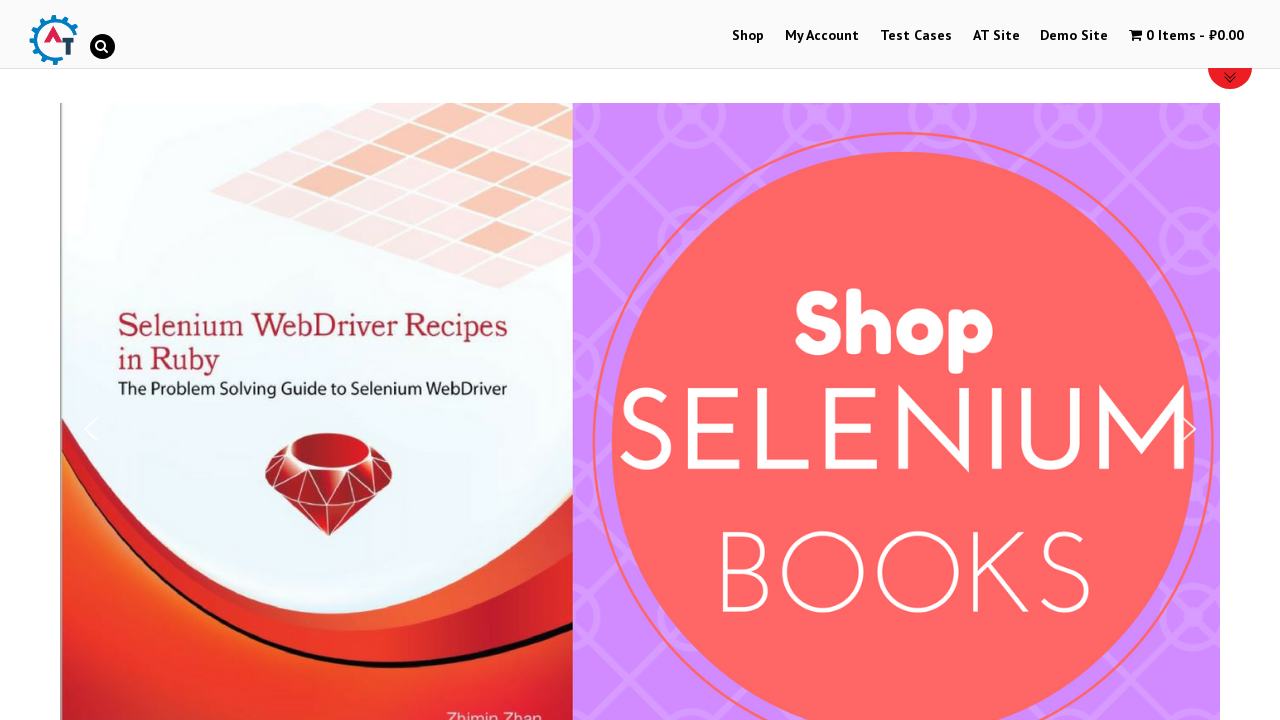

Clicked on Shop link at (748, 36) on text=Shop
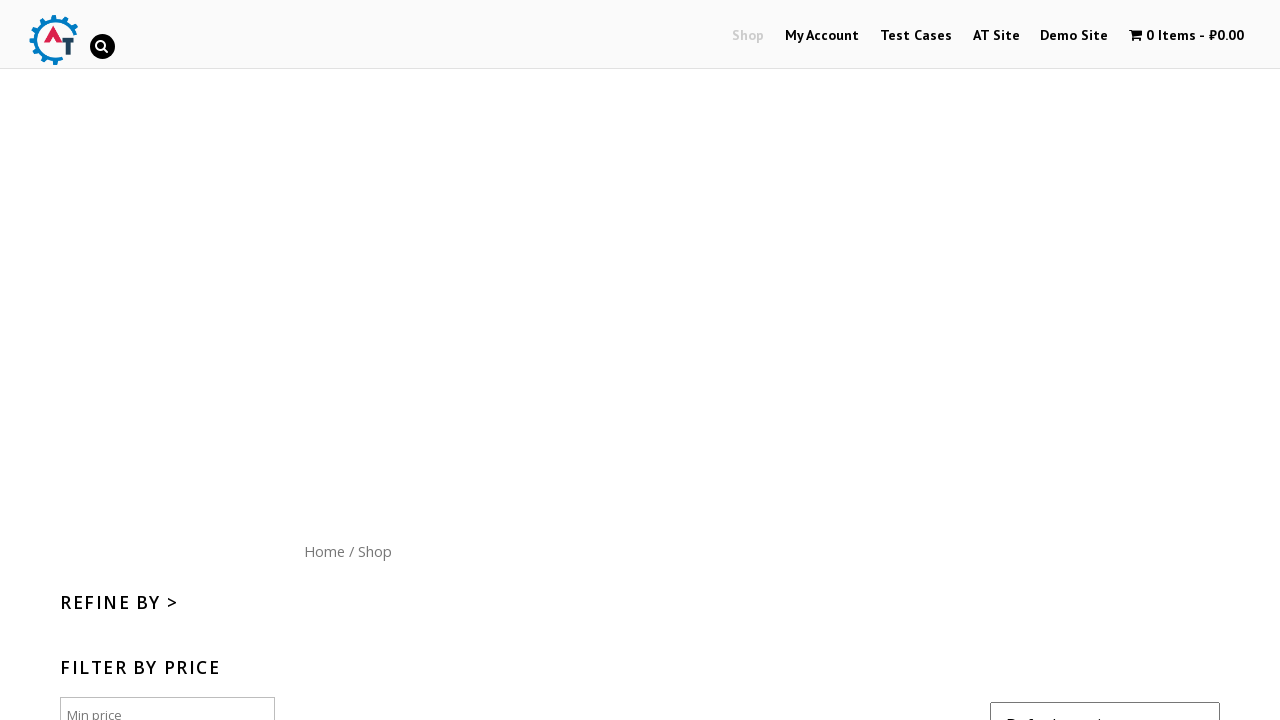

Waited 3 seconds for Shop page to load
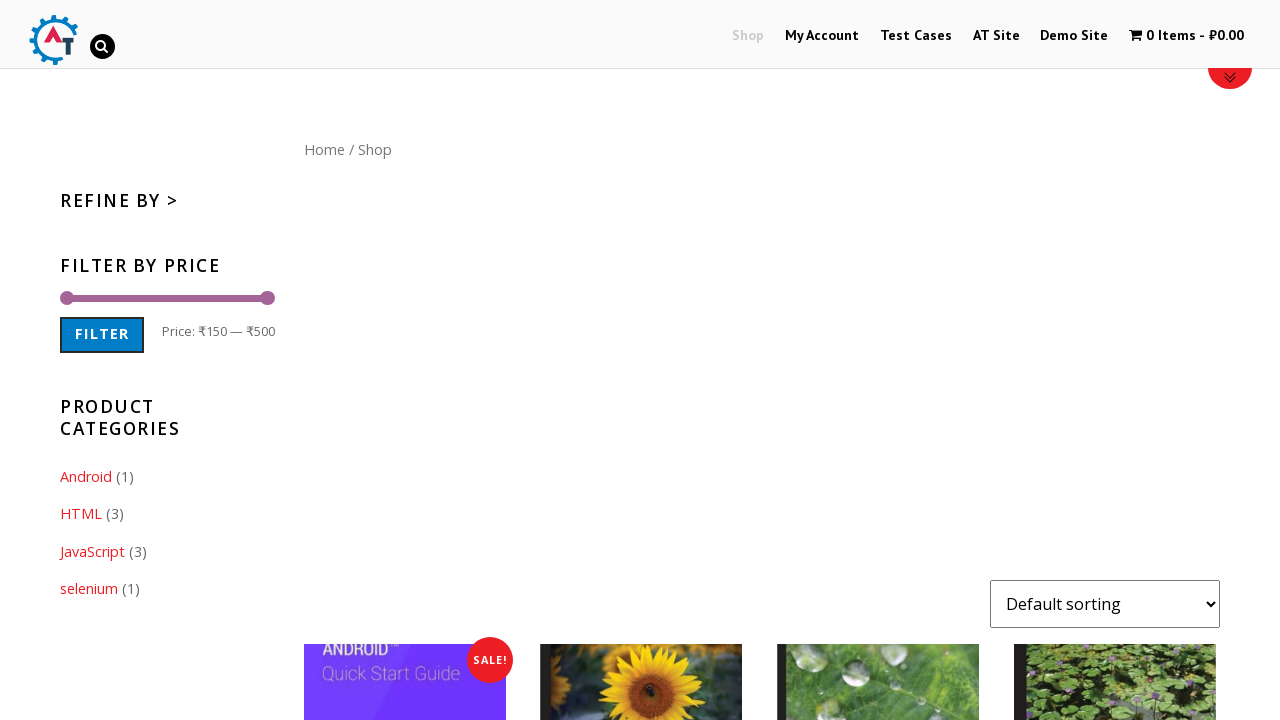

Clicked on Home link at (324, 149) on text=Home
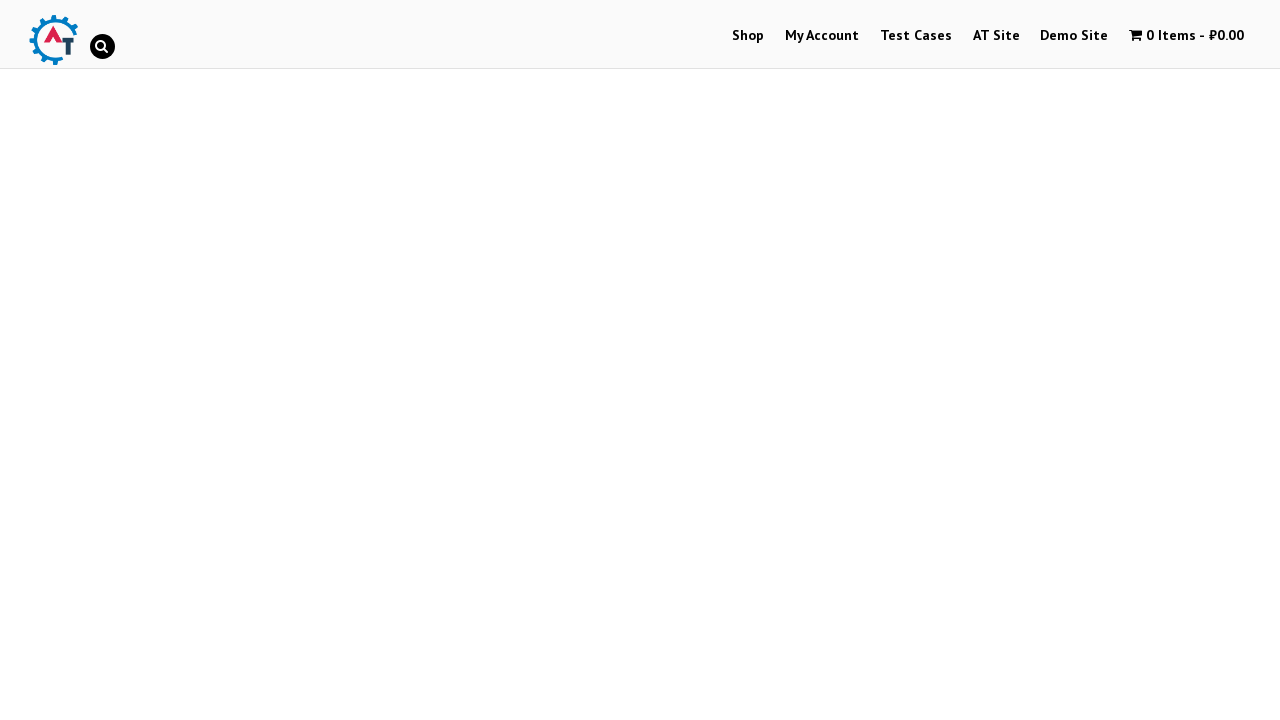

Waited 3 seconds for Home page to load
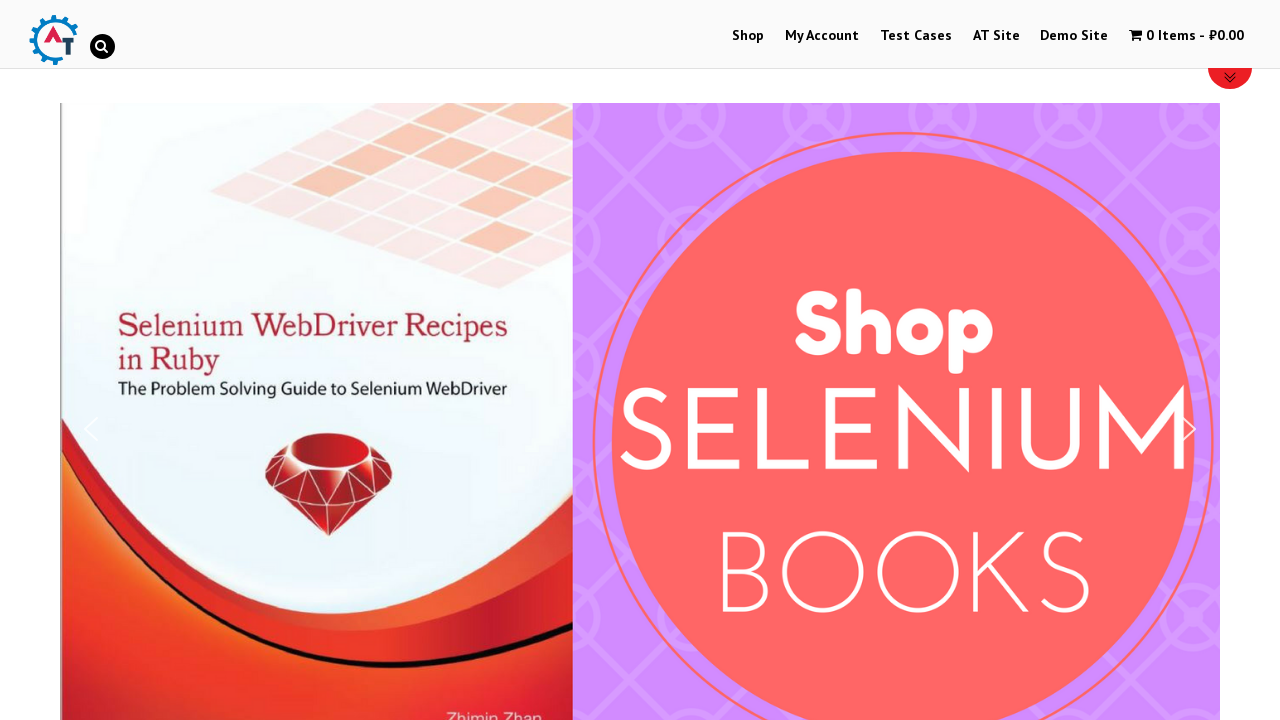

Verified arrival image elements are present on home page
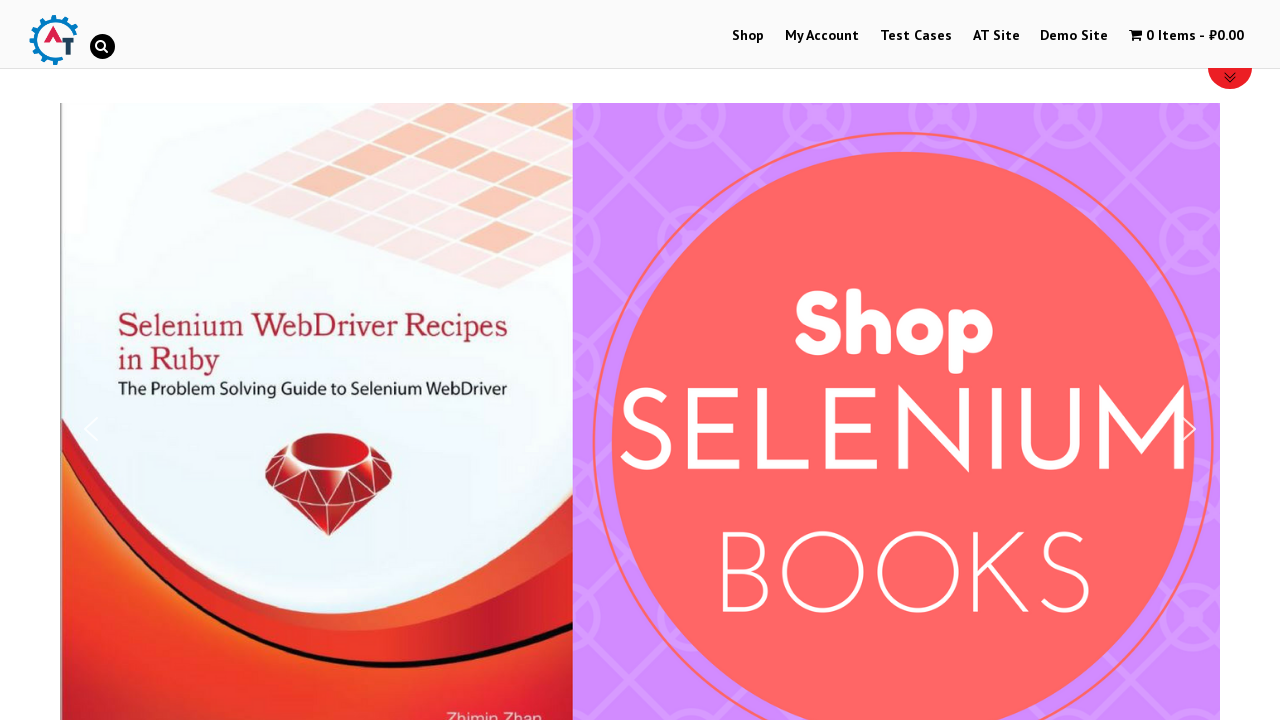

Counted 3 arrival image elements on the home page
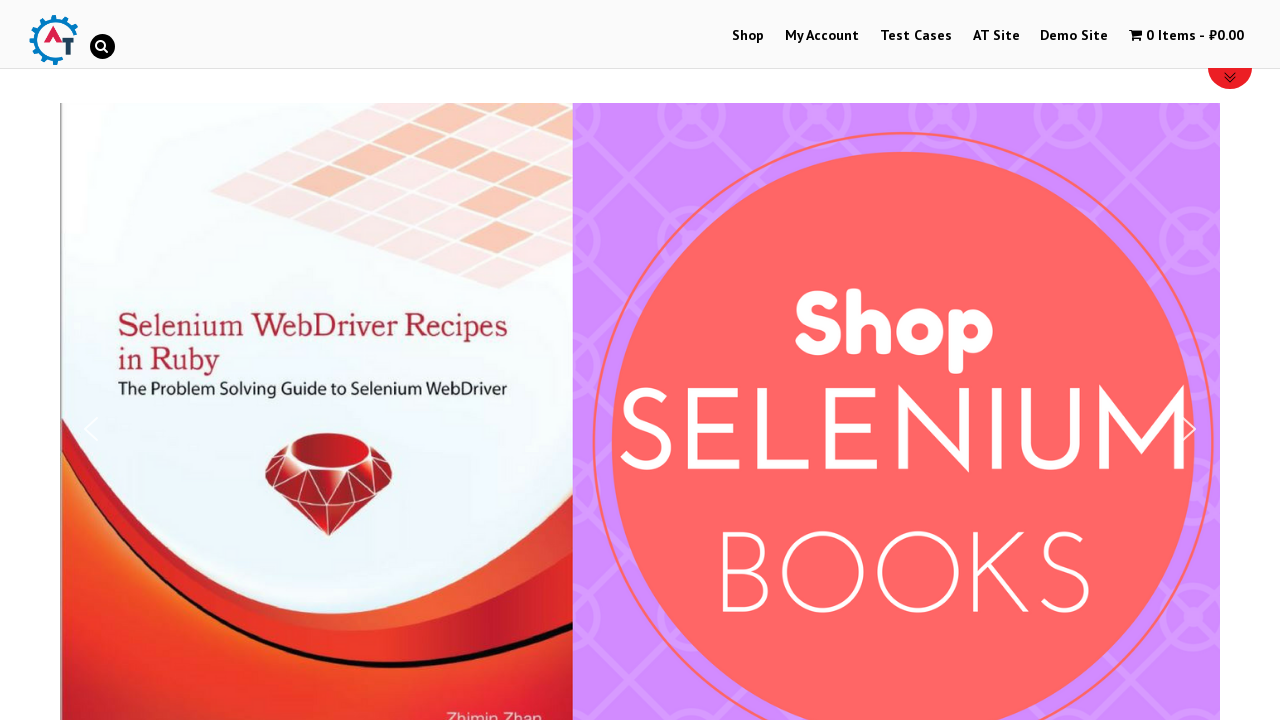

Asserted that exactly 3 arrival images are displayed
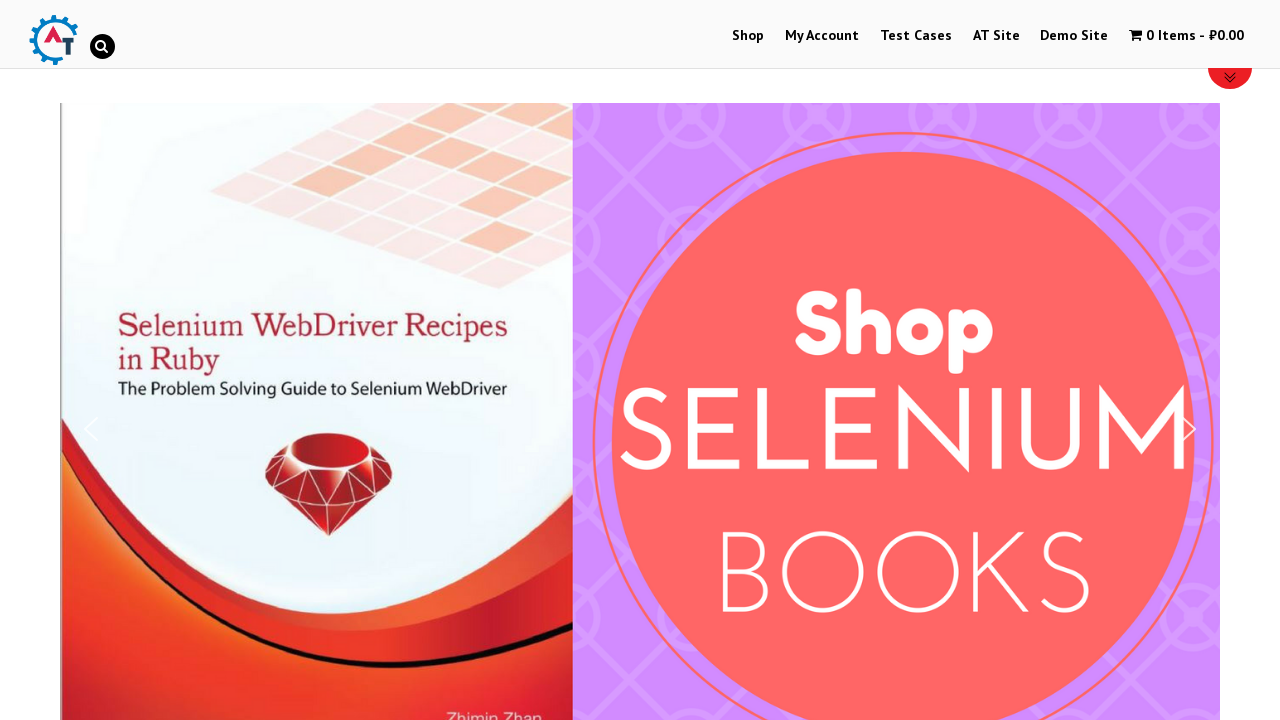

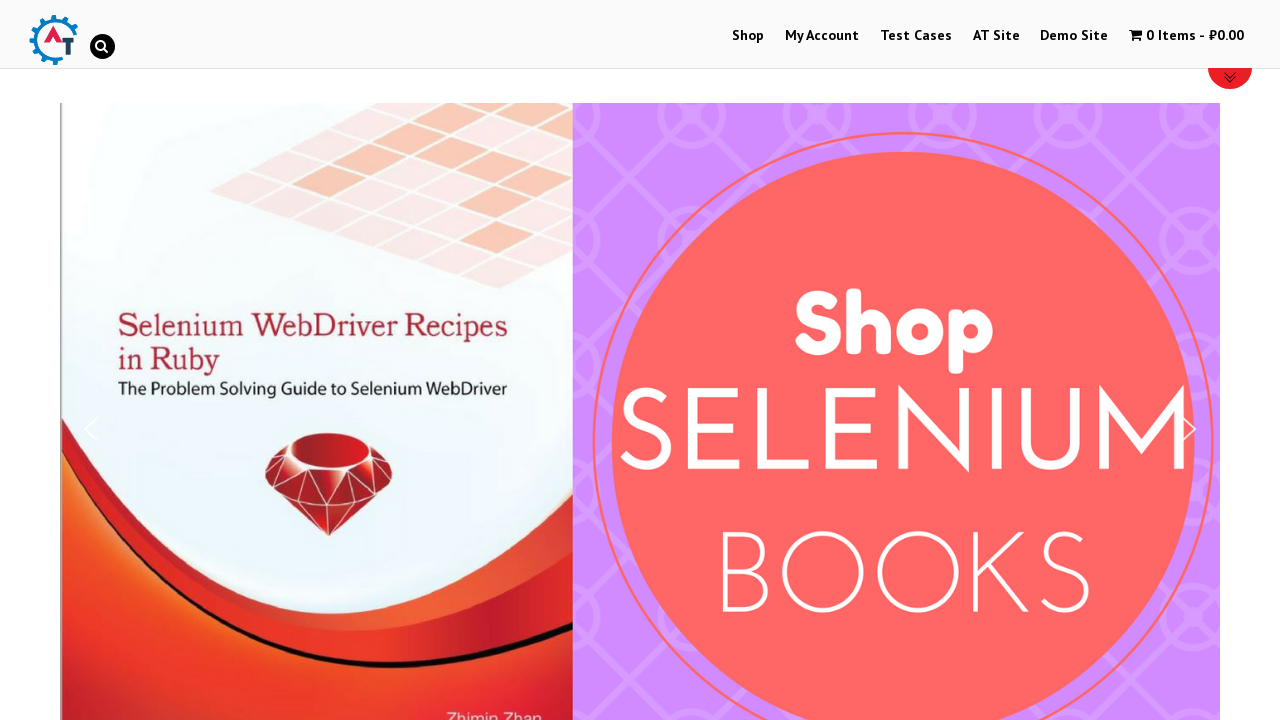